Tests a Bootstrap alert box demo by clicking an action dialog button, waiting for a modal to appear, verifying it's displayed, clicking OK, and accepting the browser alert.

Starting URL: https://www.jqueryscript.net/demo/bootstrap-alert-box/

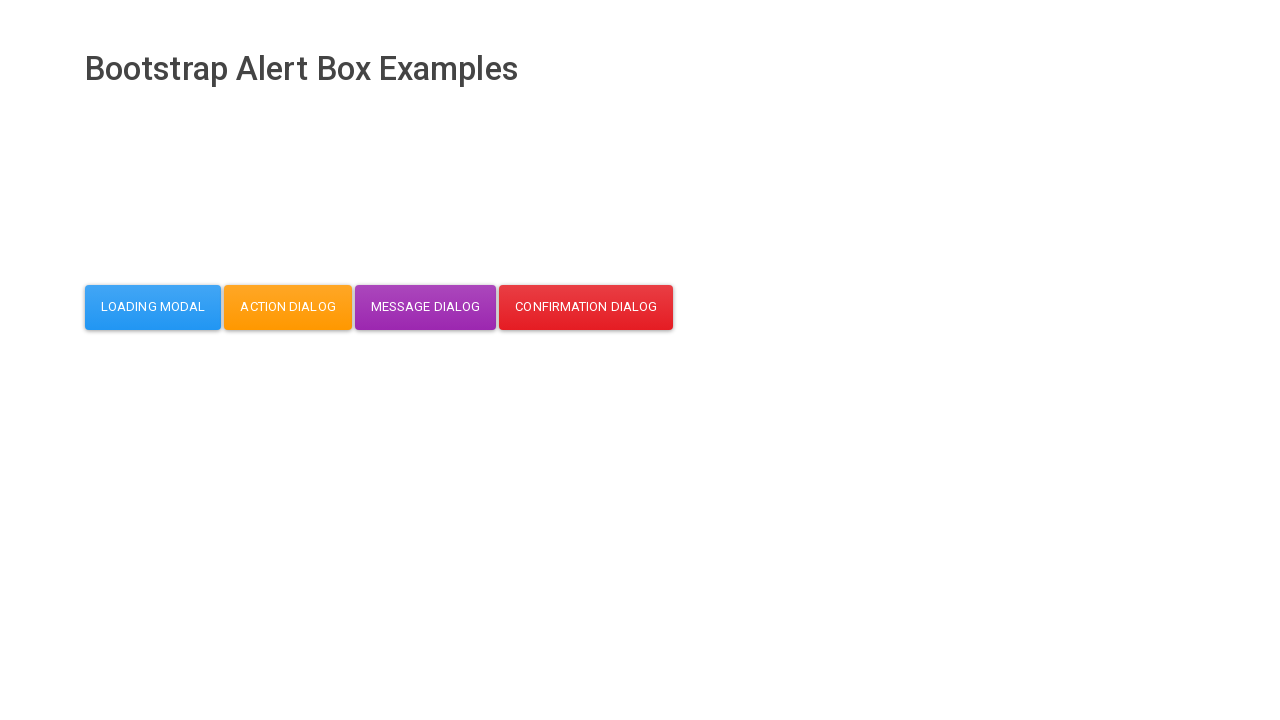

Clicked the action dialog button at (288, 307) on button#action
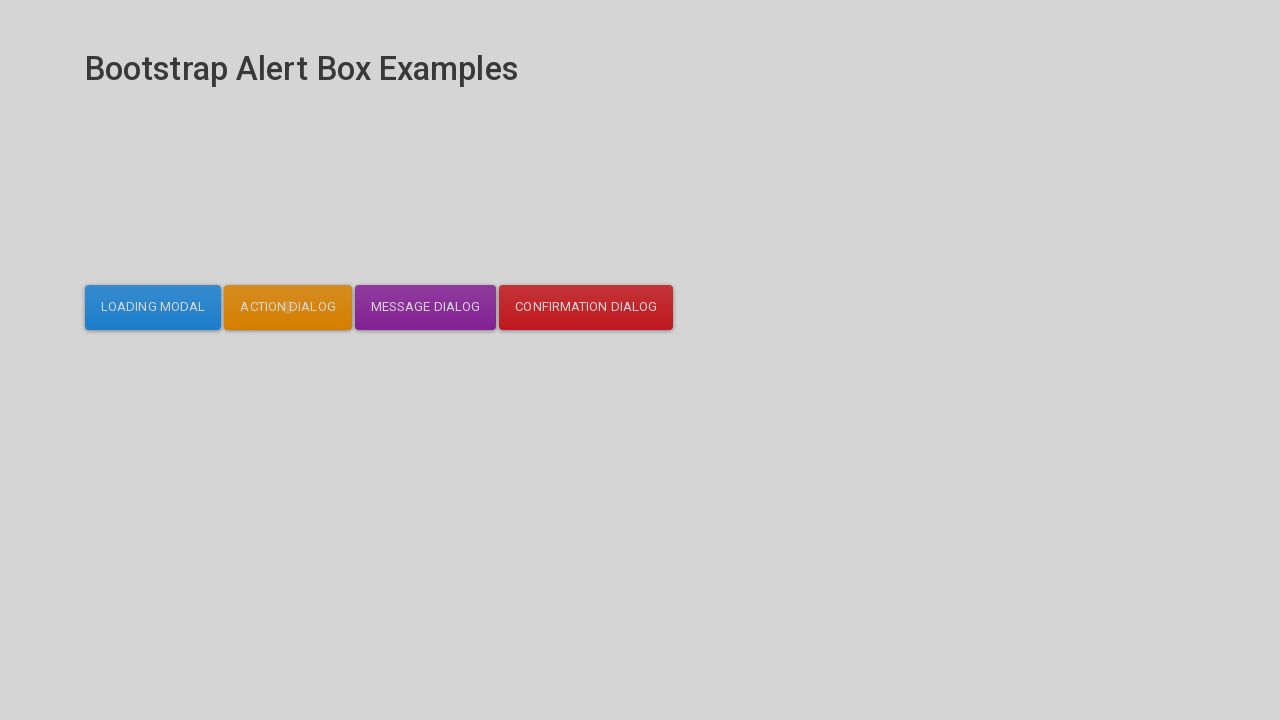

Modal dialog appeared and is visible
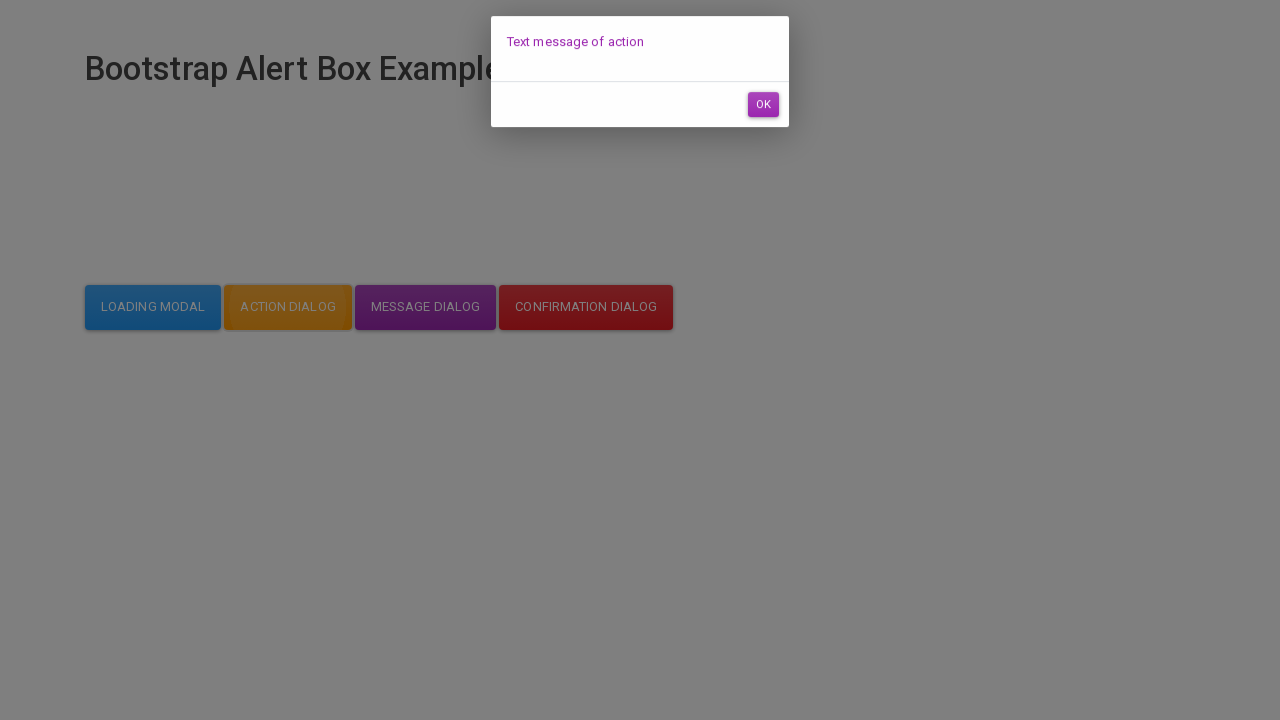

Clicked OK button in the modal dialog at (763, 117) on #dialog-mycodemyway-action
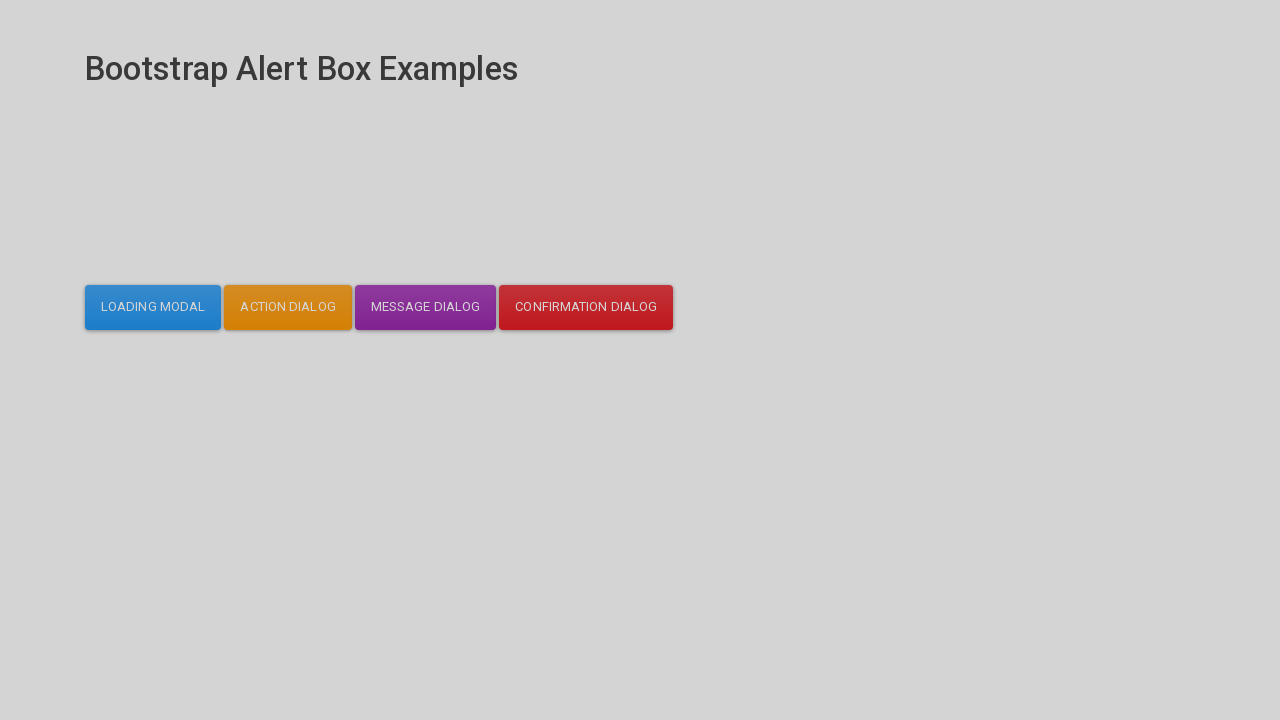

Set up handler to accept browser alert
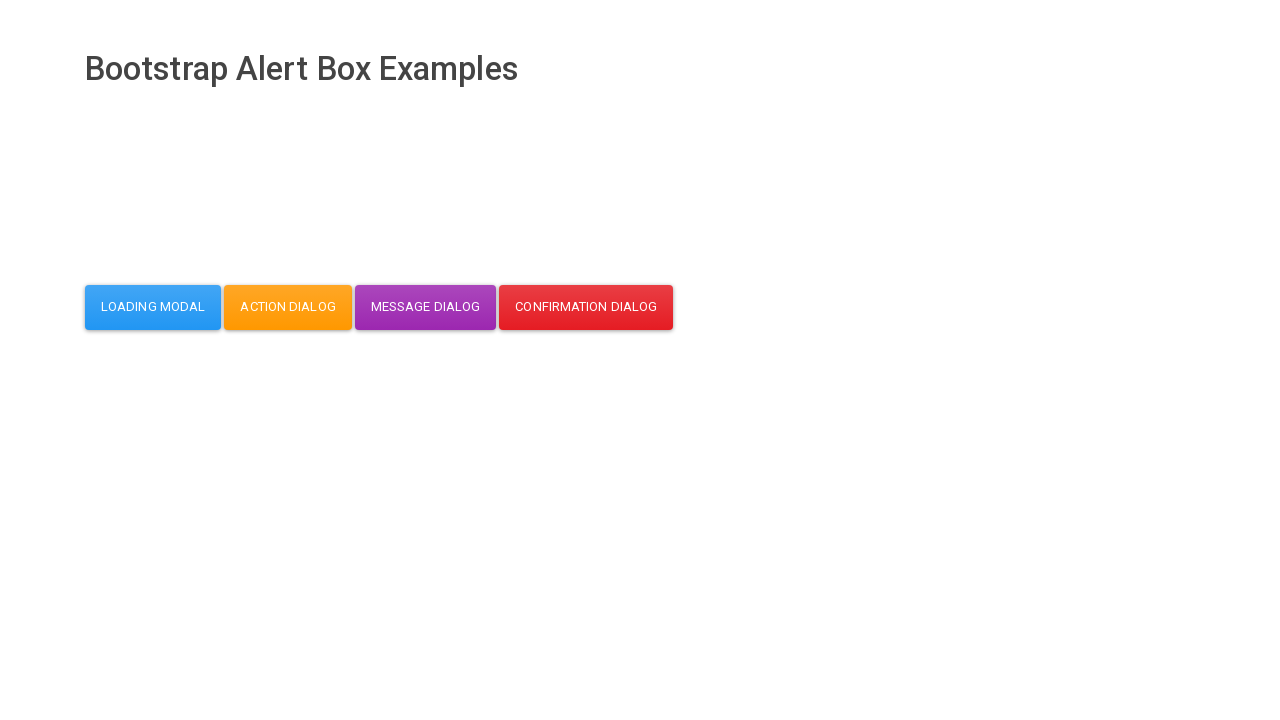

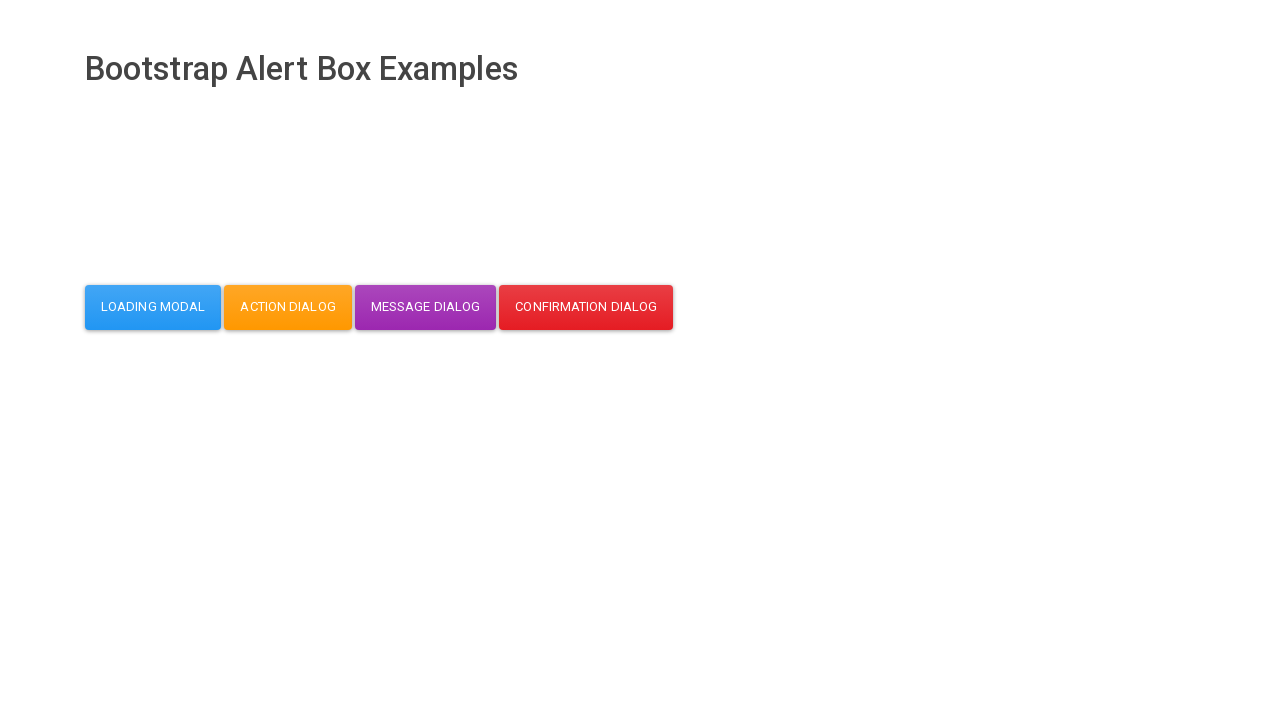